Navigates to the DemoBlaze homepage and verifies the page title is correct

Starting URL: https://www.demoblaze.com/

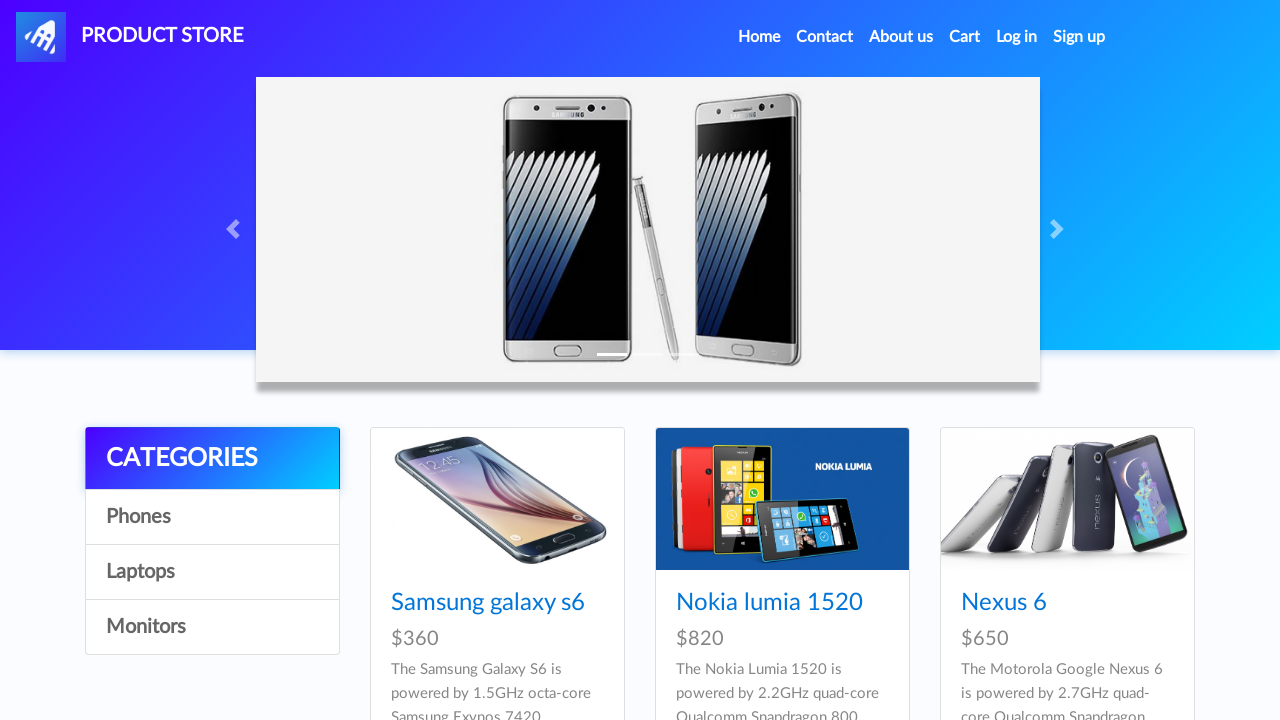

Navigated to DemoBlaze homepage
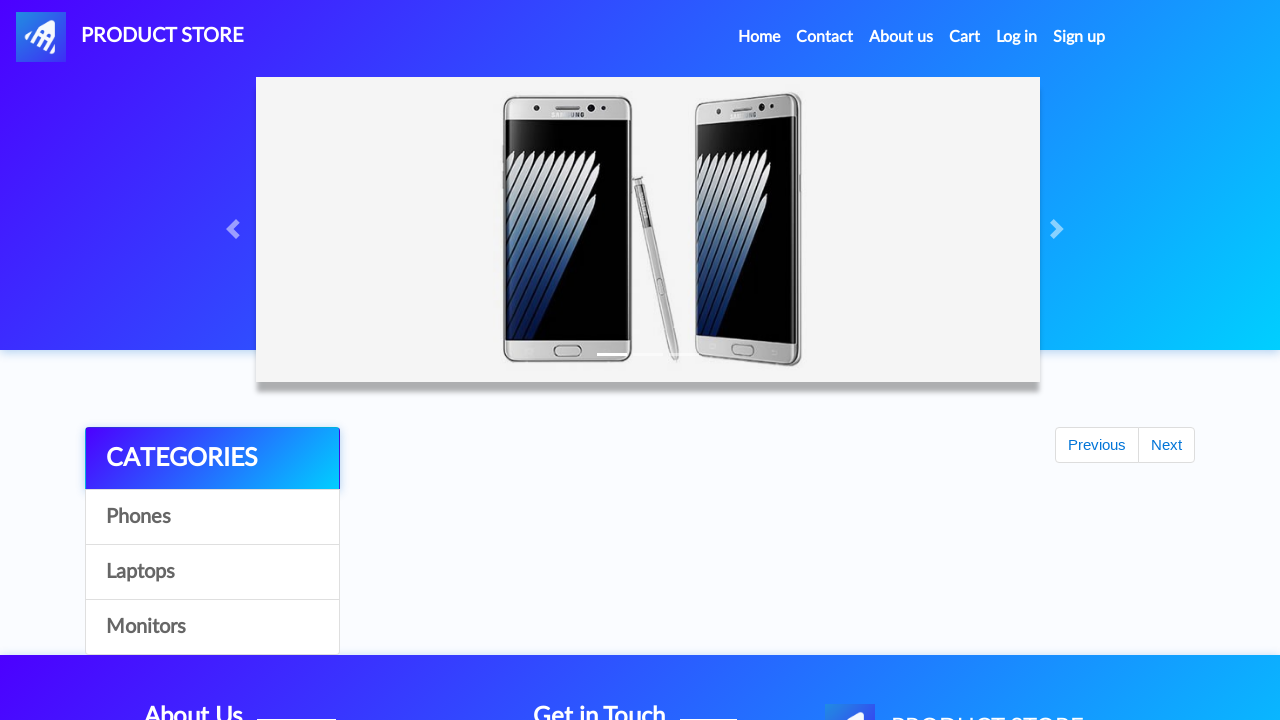

Verified page title is 'STORE'
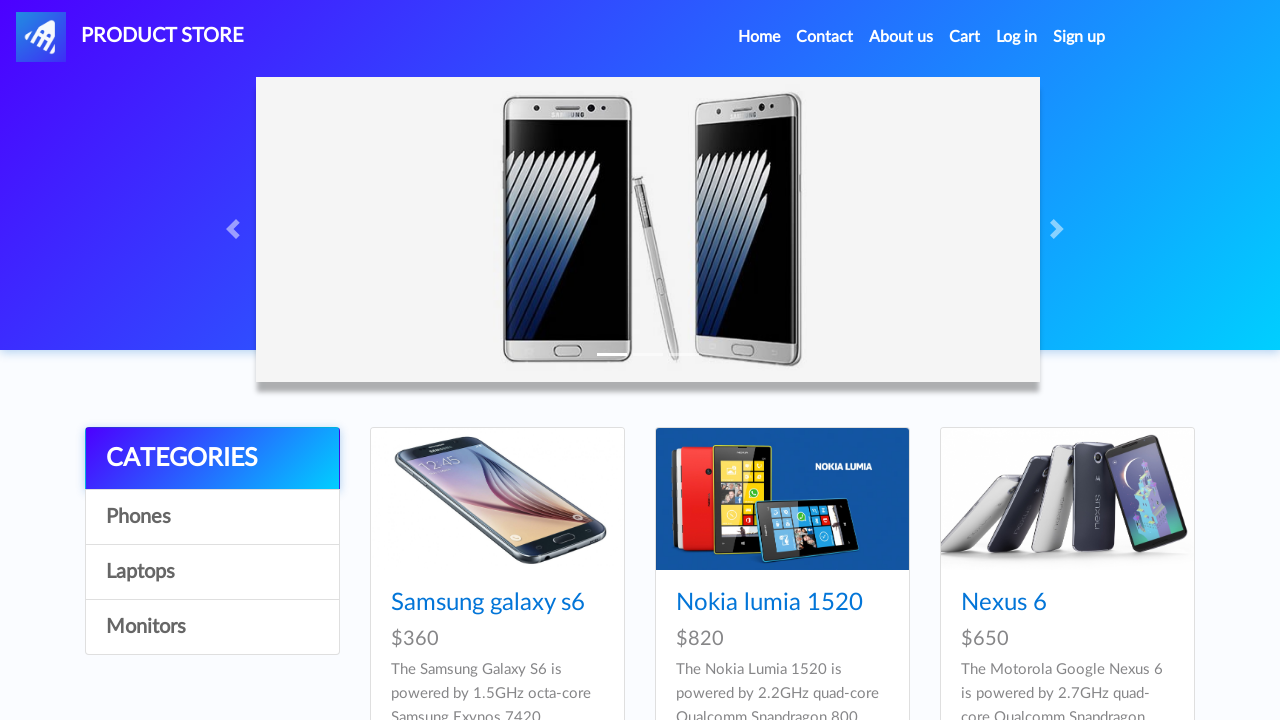

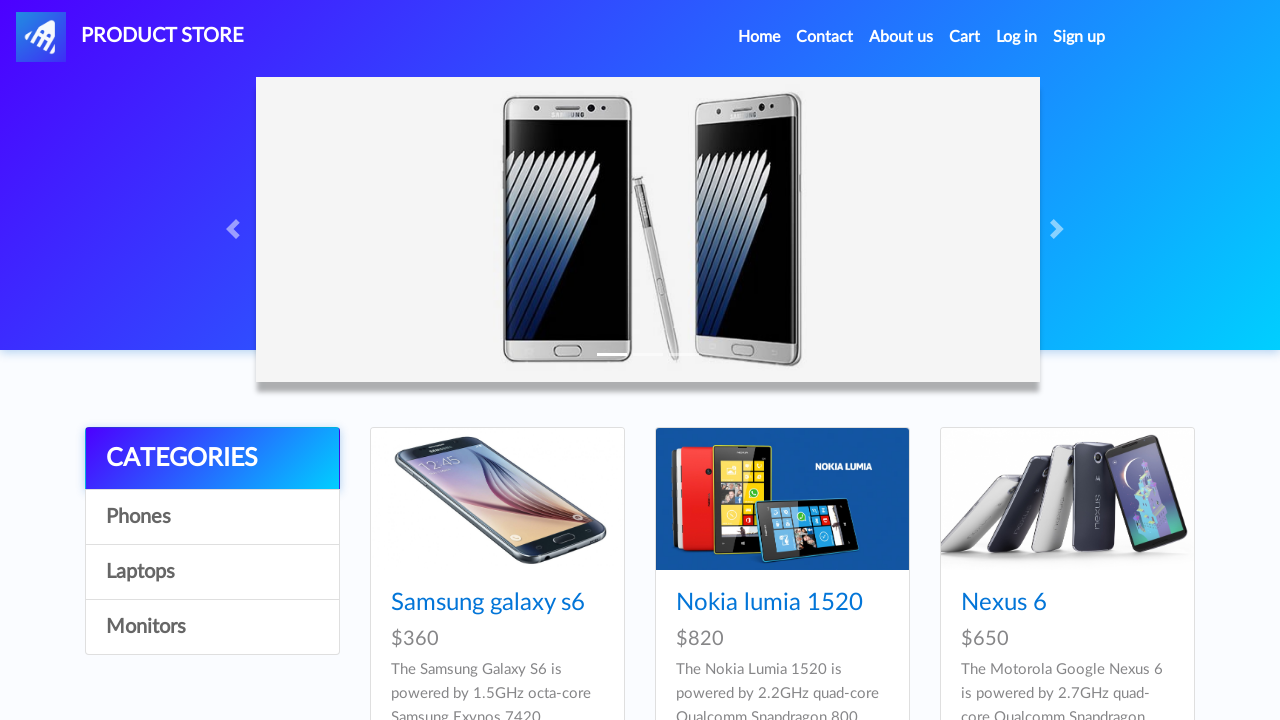